Tests dropdown menu functionality by selecting options using different methods: by index, by value, and by visible text

Starting URL: https://www.globalsqa.com/demo-site/select-dropdown-menu/

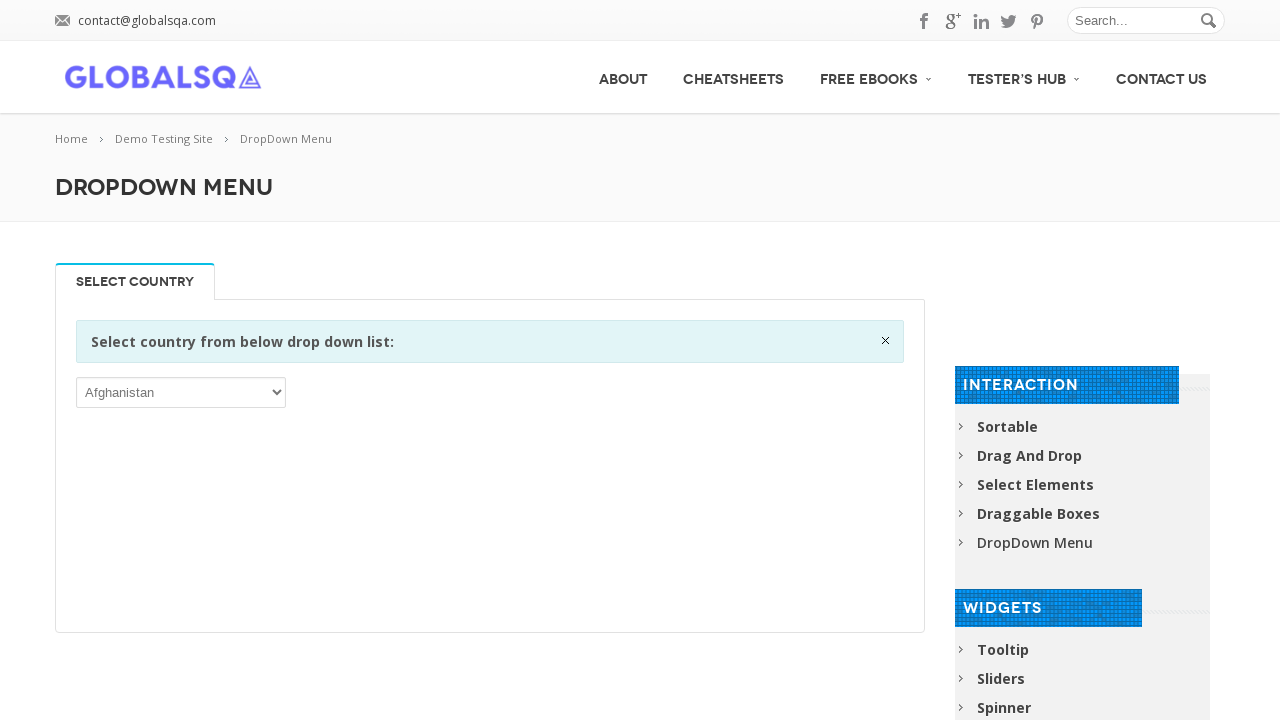

Selected dropdown option by index 8 on //*[@id='post-2646']/div[2]/div/div/div/p/select
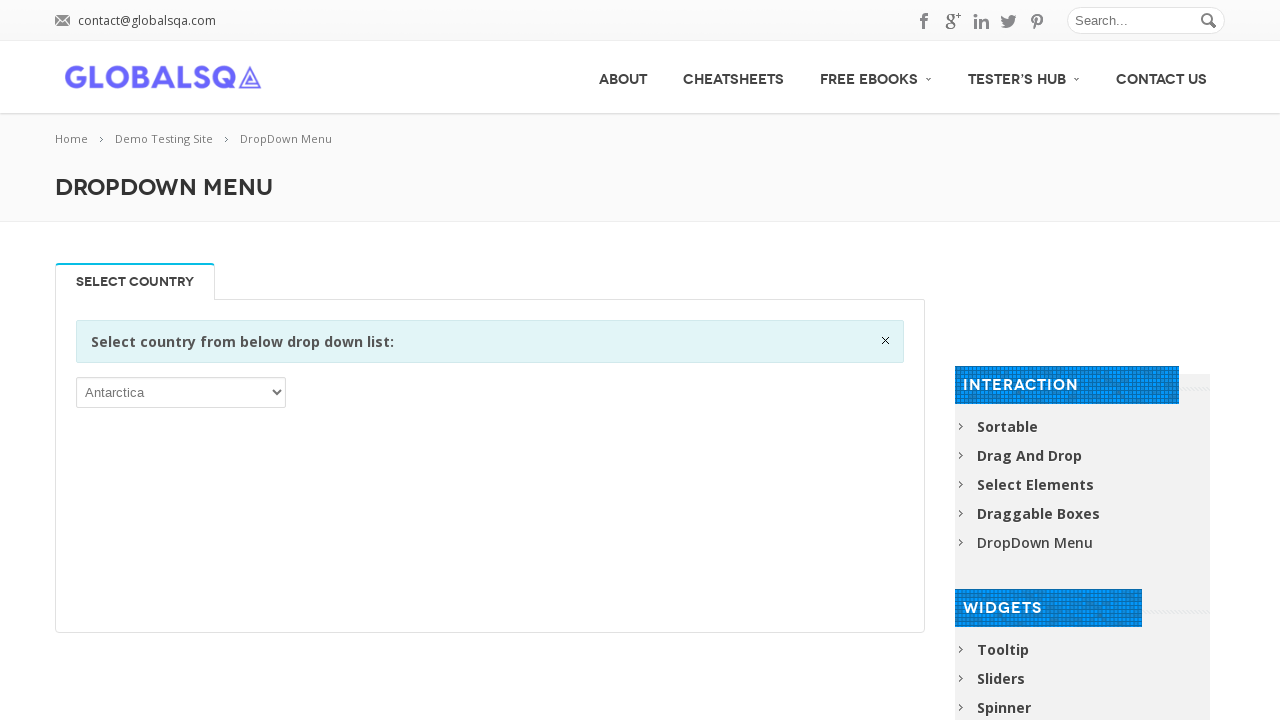

Selected dropdown option by value 'AND' (Andorra) on //*[@id='post-2646']/div[2]/div/div/div/p/select
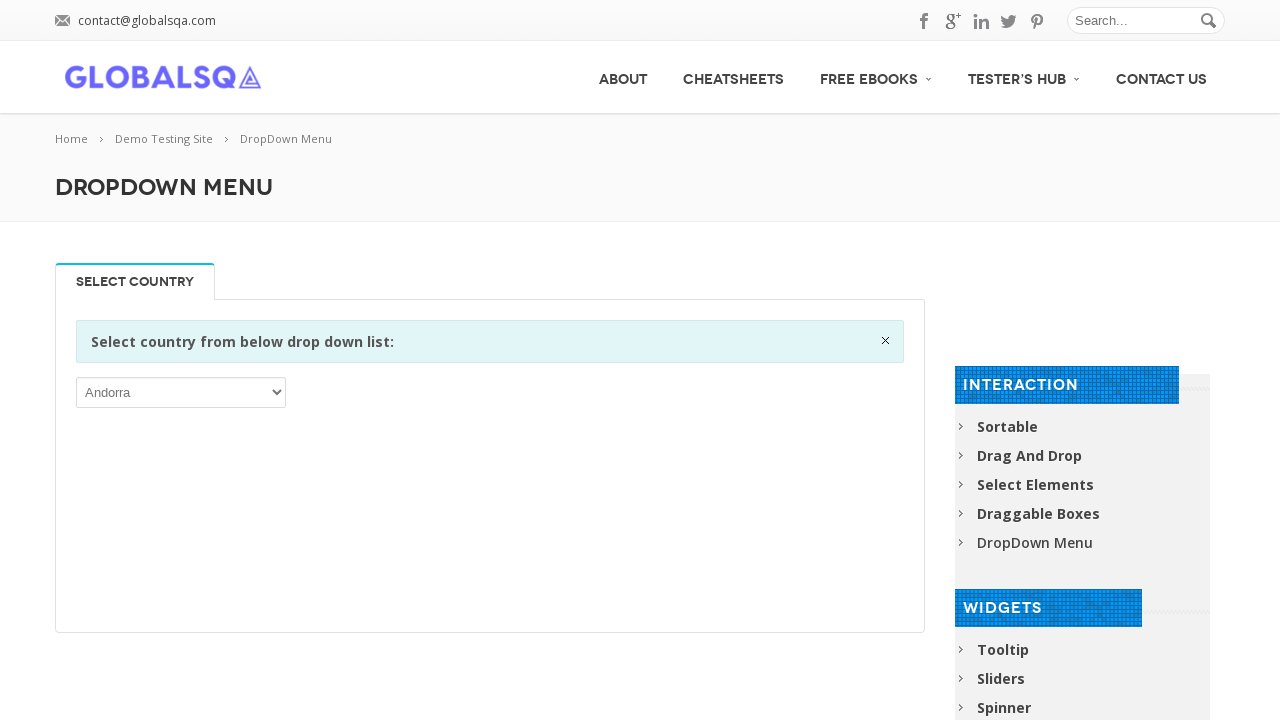

Selected dropdown option by visible text 'Albania' on //*[@id='post-2646']/div[2]/div/div/div/p/select
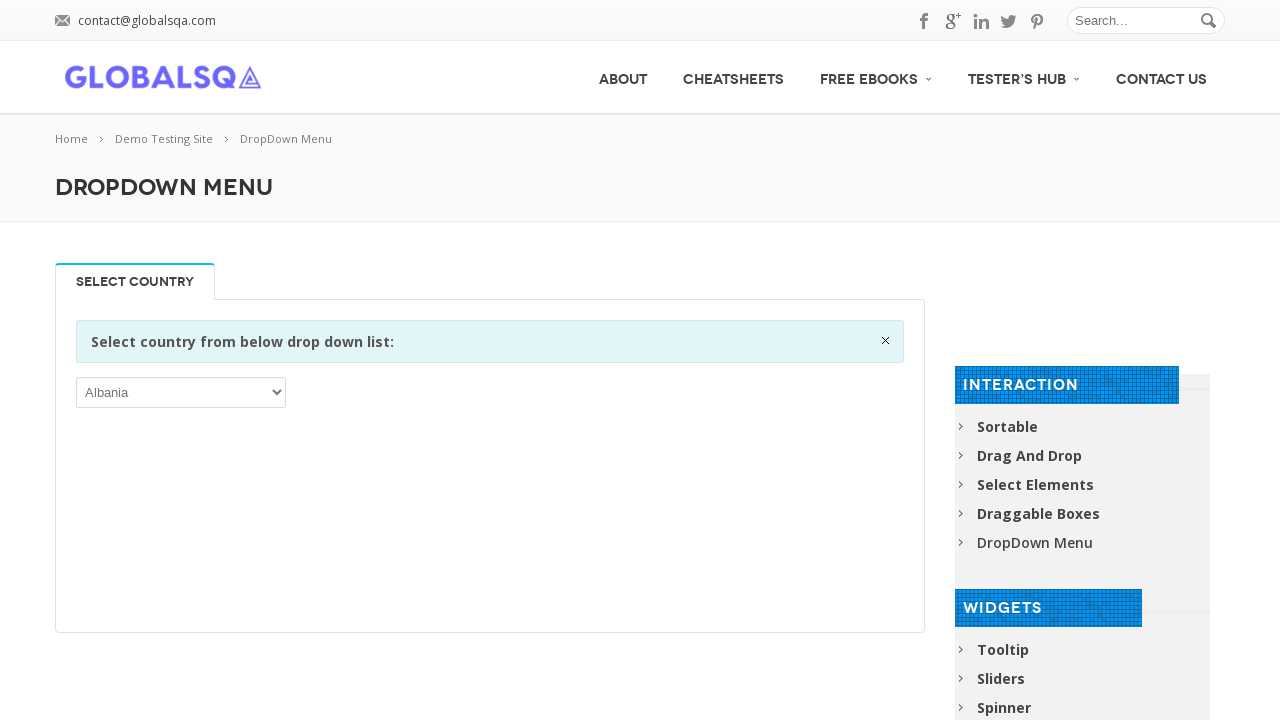

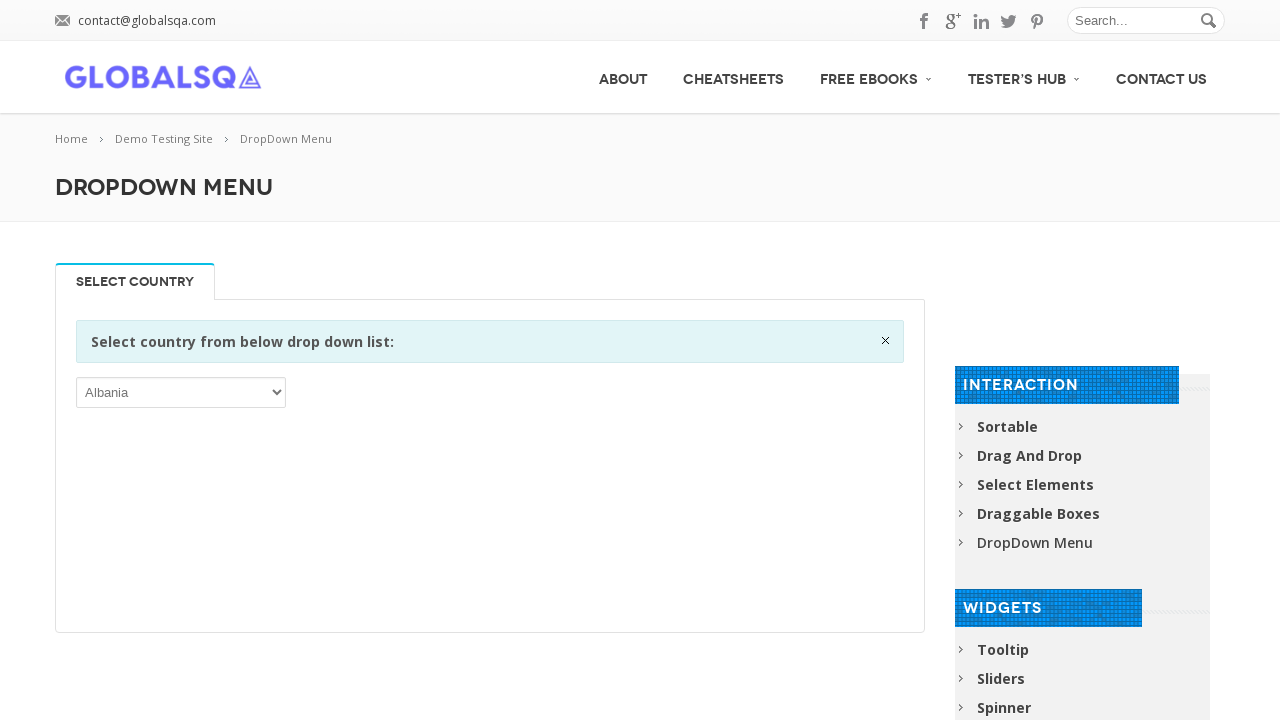